Demonstrates page-by-page scrolling by calculating the viewport height and total scrollable height, then scrolling down one viewport height at a time until reaching the bottom of the page

Starting URL: http://www.makeseleniumeasy.com/

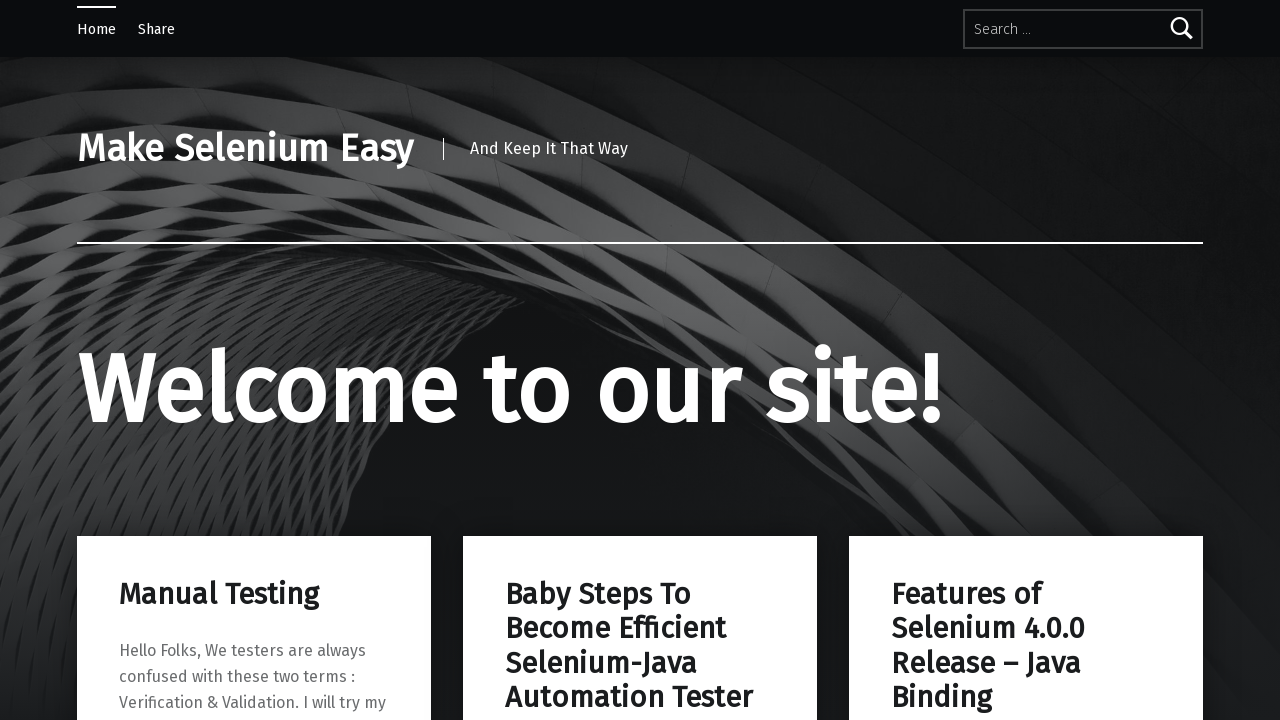

Retrieved viewport height
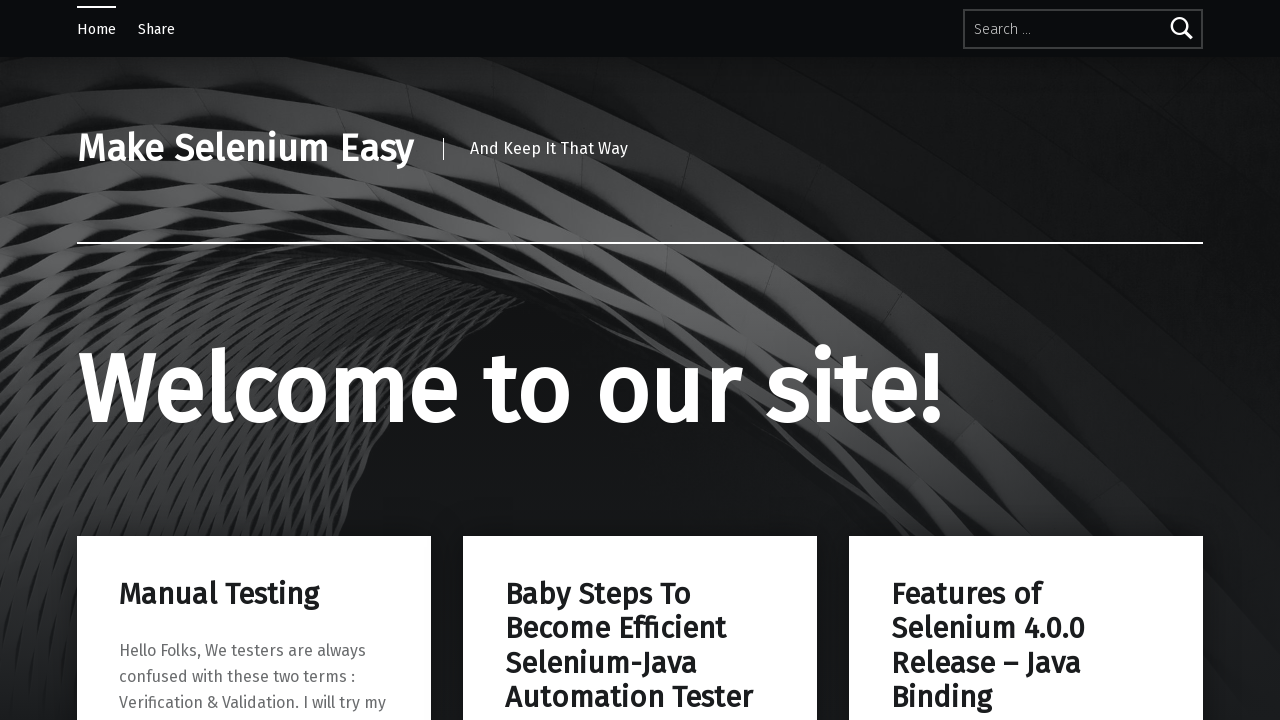

Retrieved total scrollable height of document
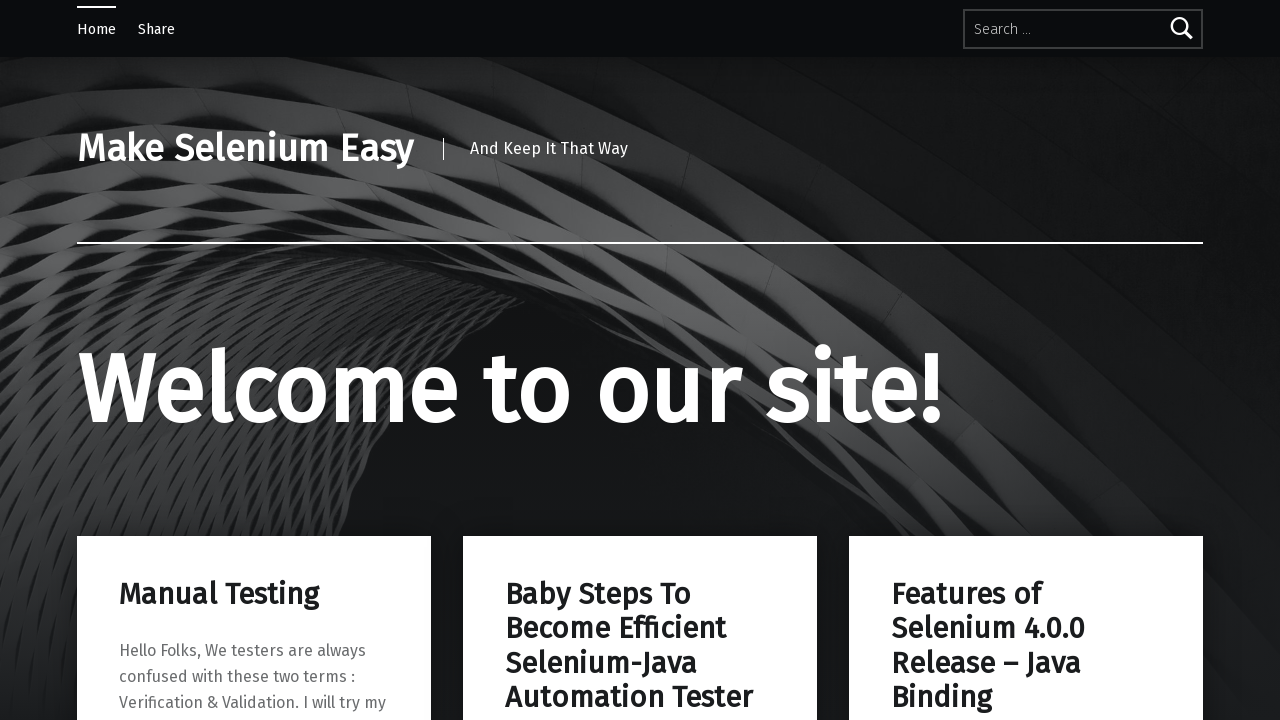

Calculated total pages: 5
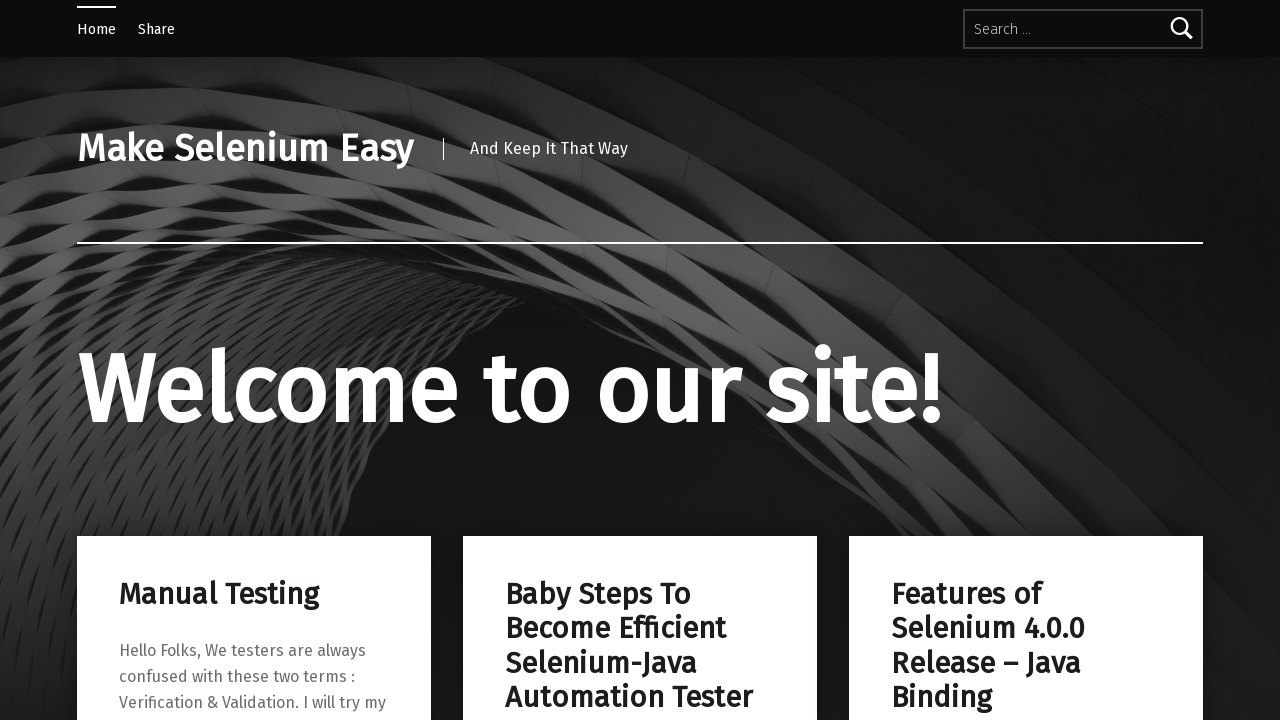

Scrolled down by 720px (page 1/5)
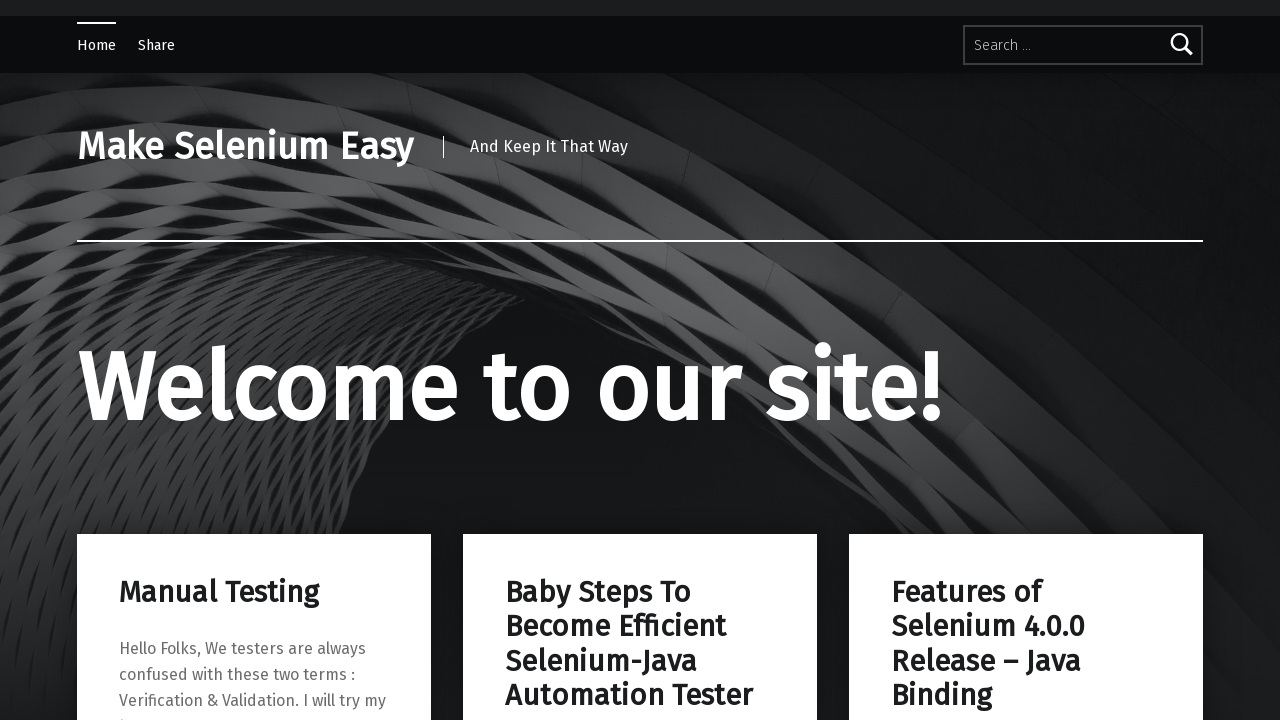

Waited 2000ms after scrolling (page 1/5)
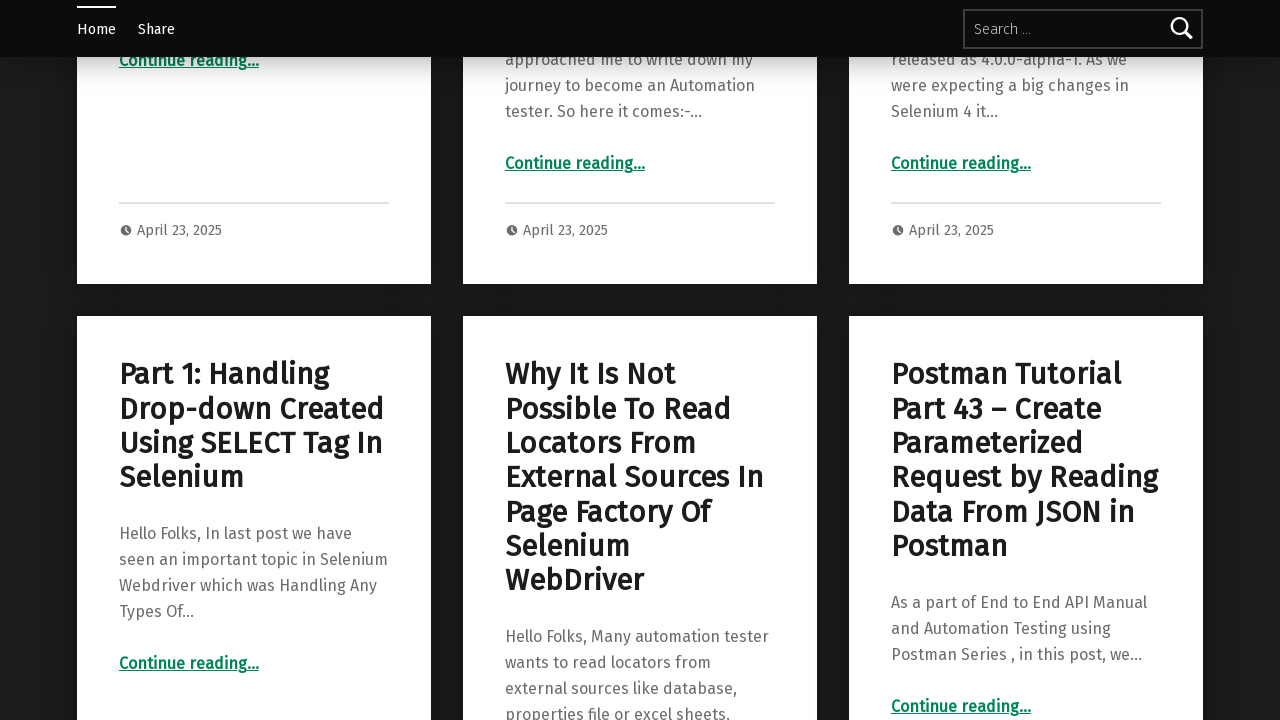

Scrolled down by 720px (page 2/5)
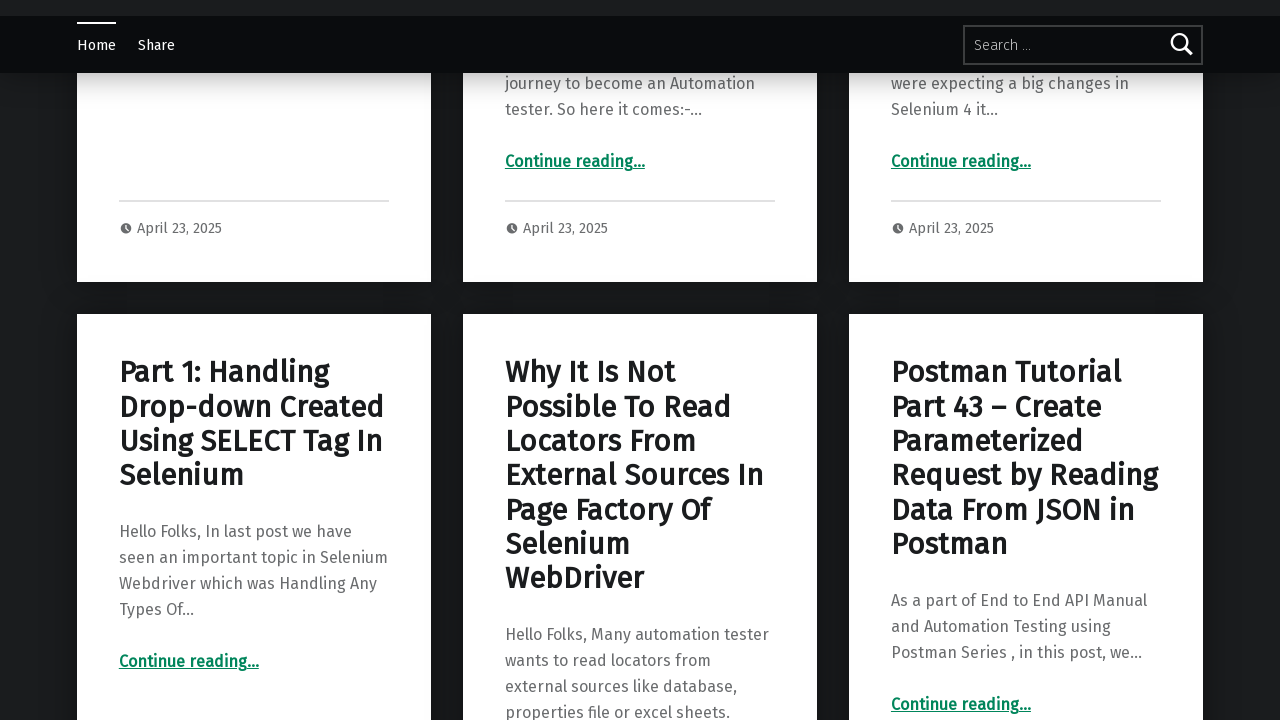

Waited 2000ms after scrolling (page 2/5)
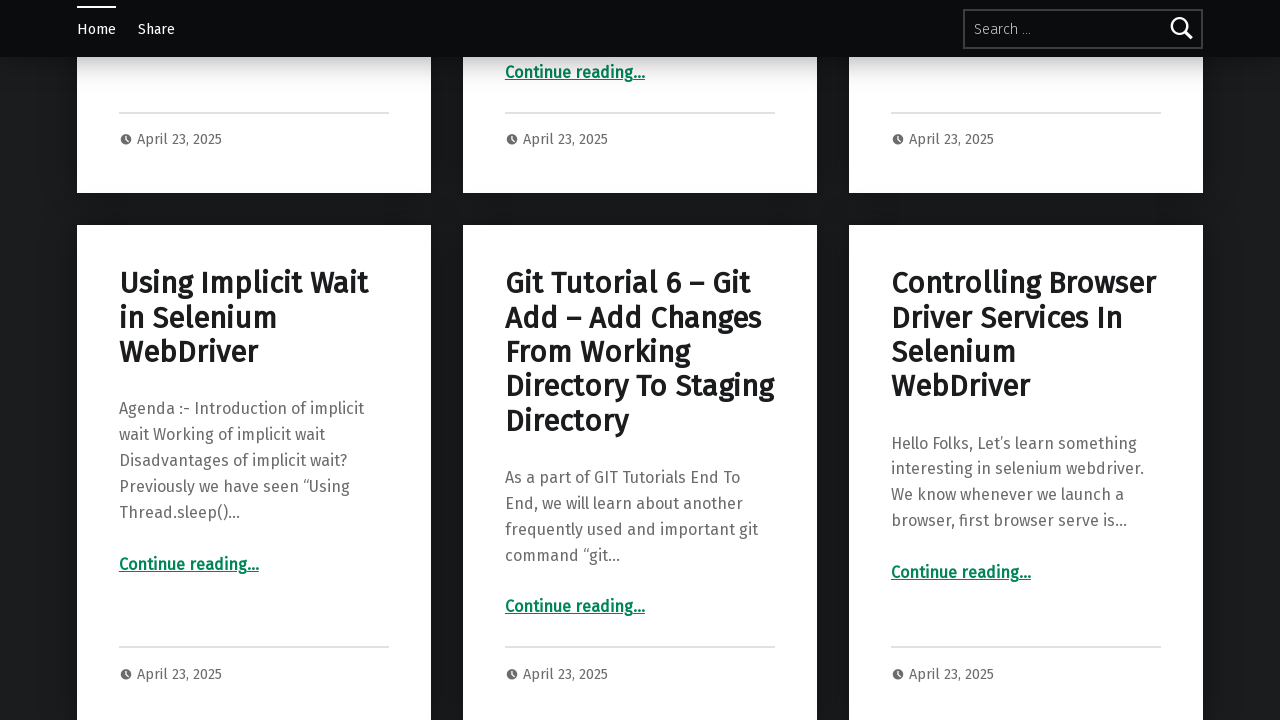

Scrolled down by 720px (page 3/5)
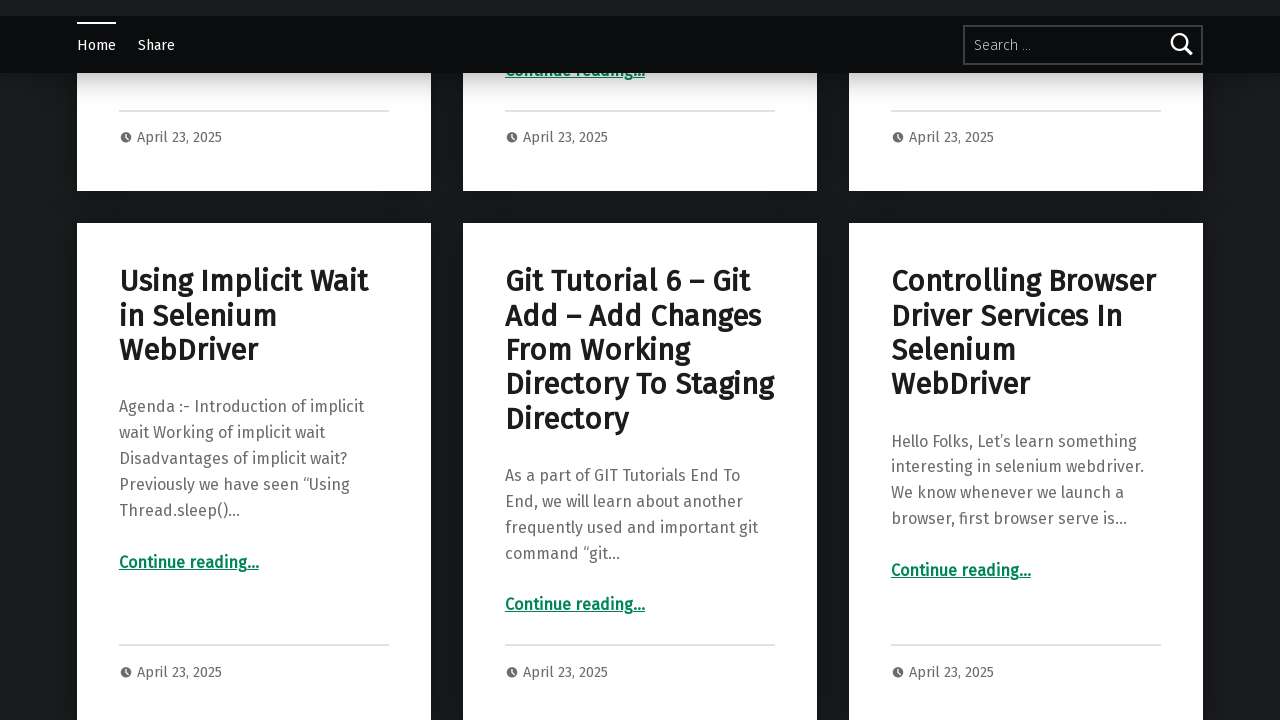

Waited 2000ms after scrolling (page 3/5)
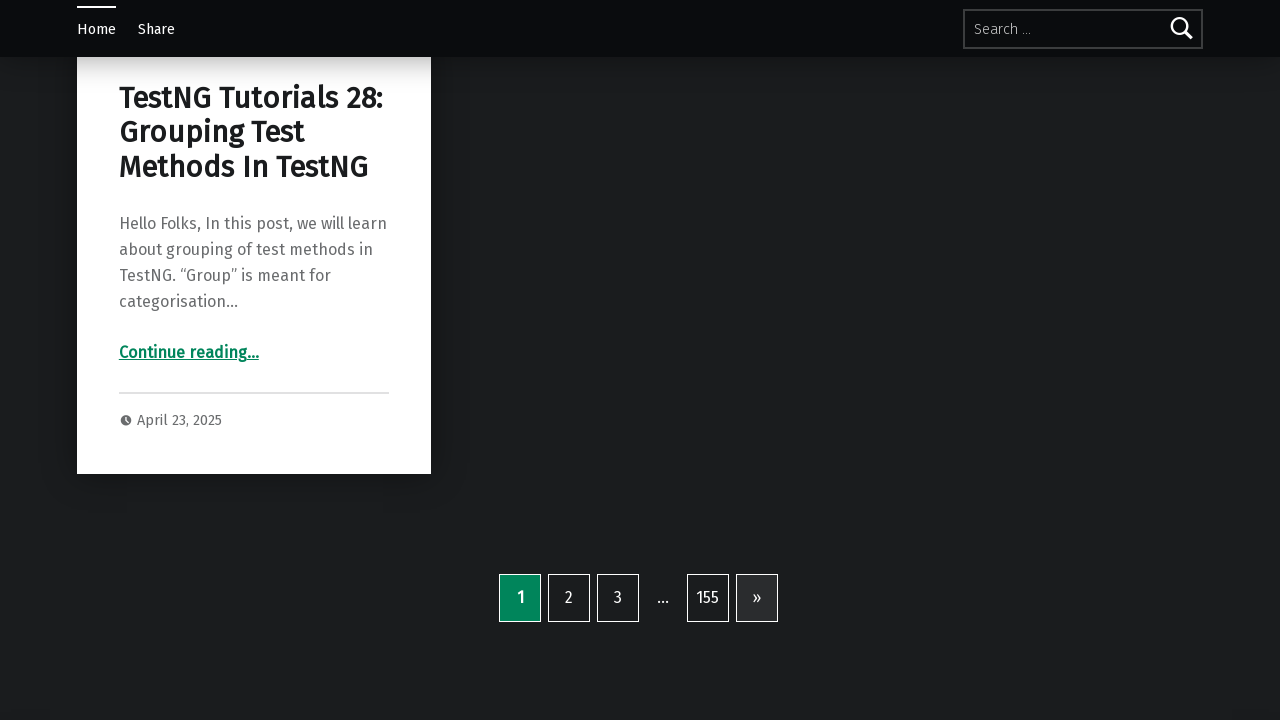

Scrolled down by 720px (page 4/5)
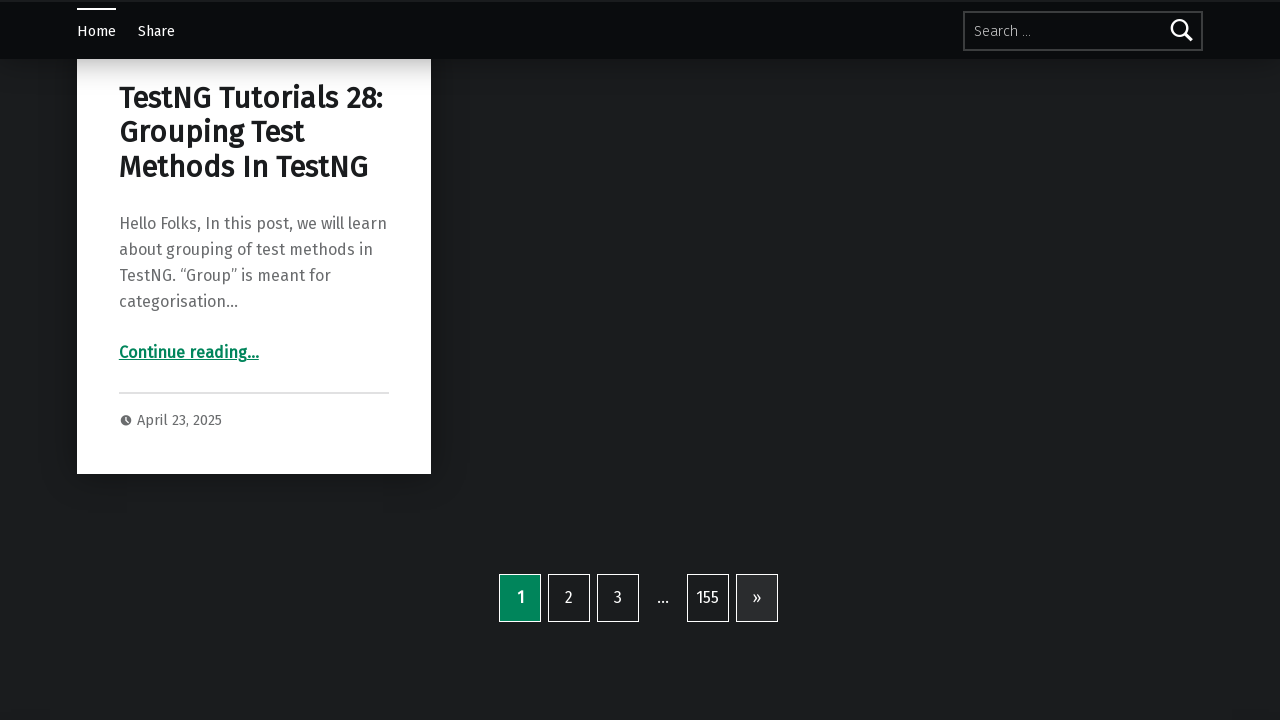

Waited 2000ms after scrolling (page 4/5)
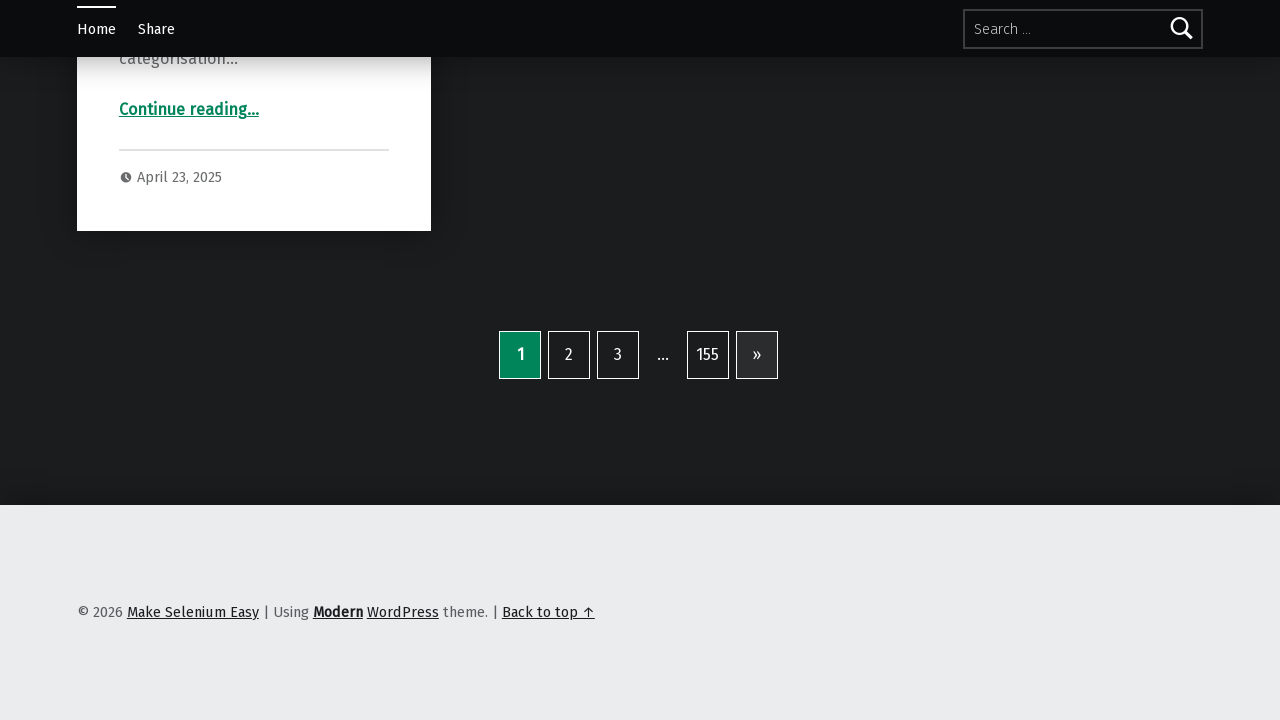

Scrolled down by 720px (page 5/5)
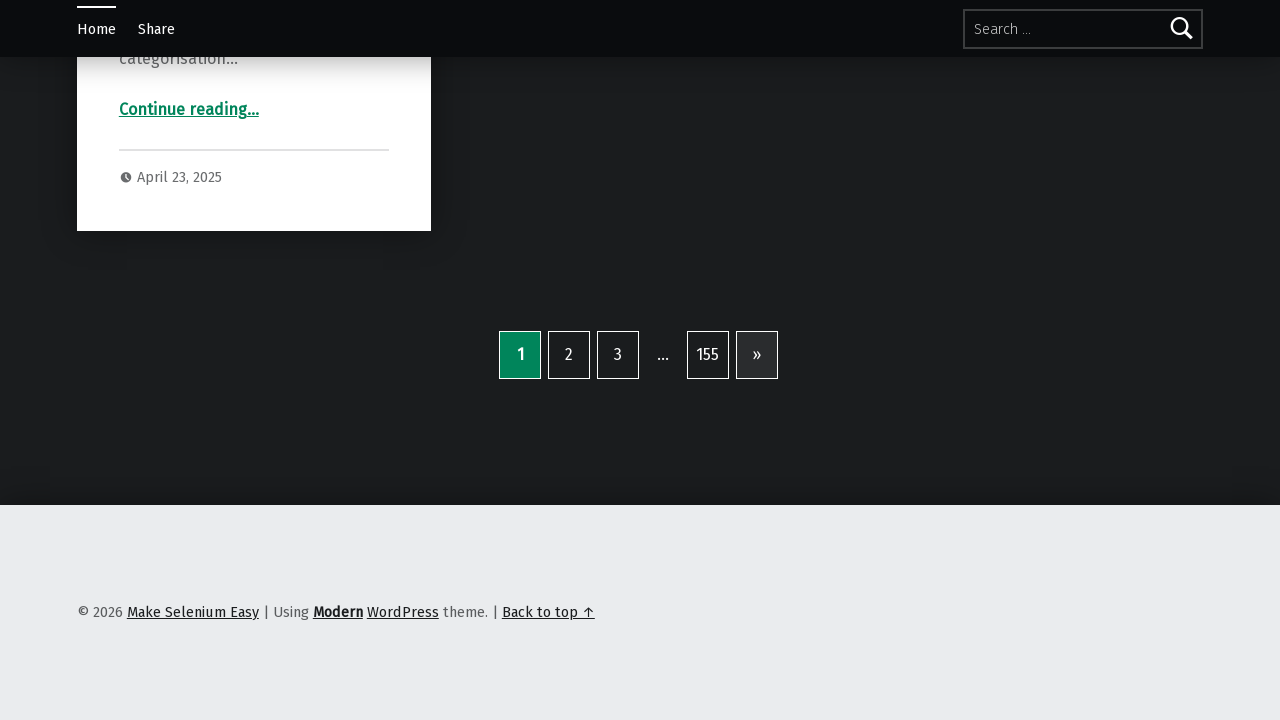

Waited 2000ms after scrolling (page 5/5)
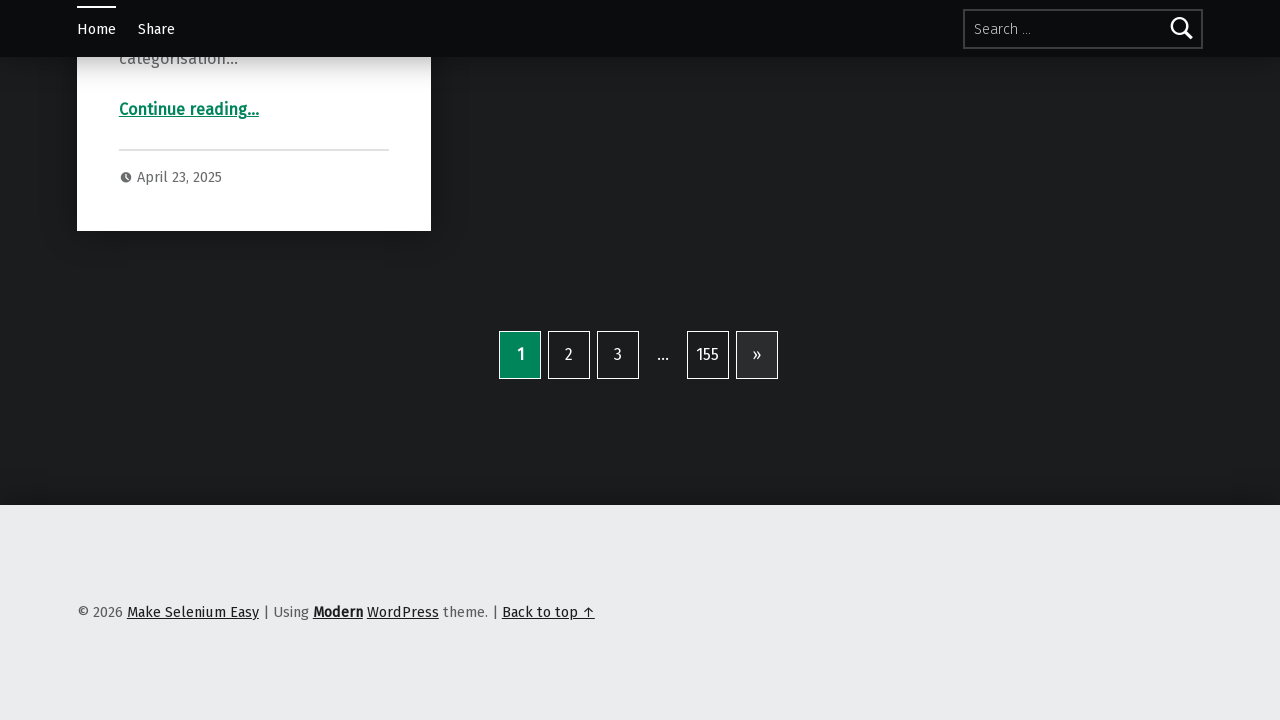

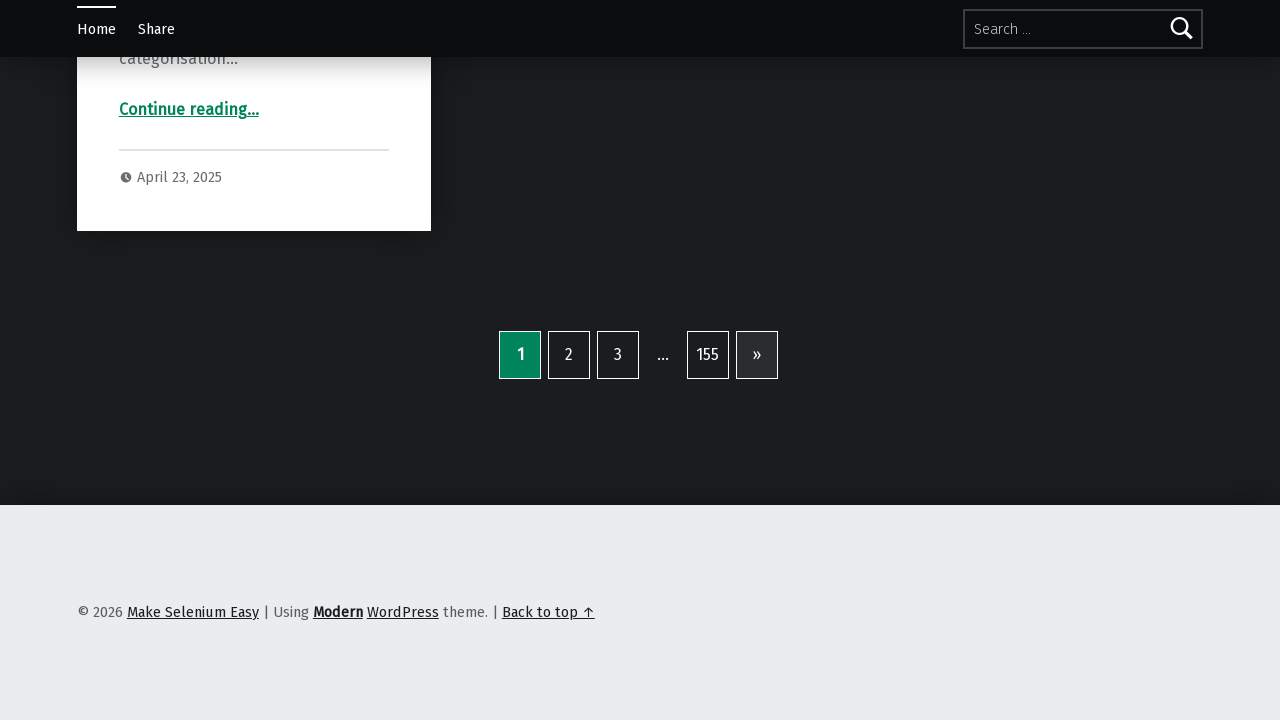